Tests the hide/show functionality of a text input field by entering text and then hiding the field

Starting URL: https://www.letskodeit.com/practice

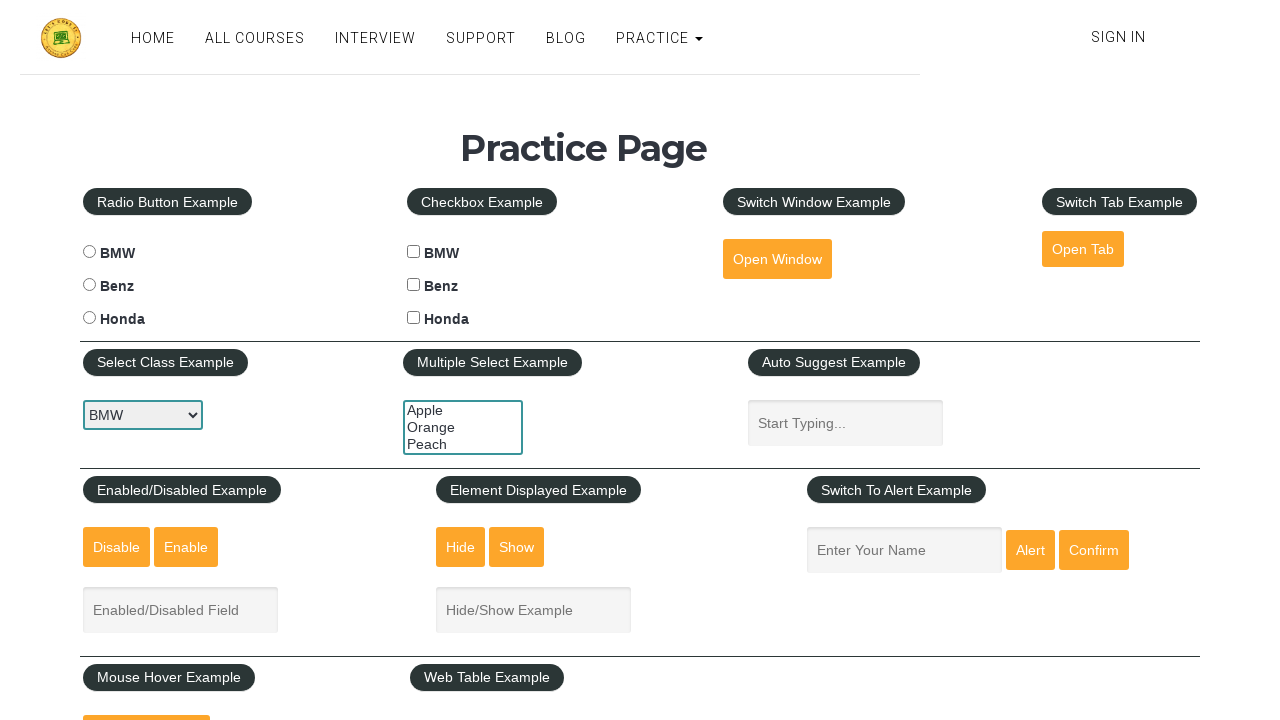

Located the text input field with ID 'displayed-text'
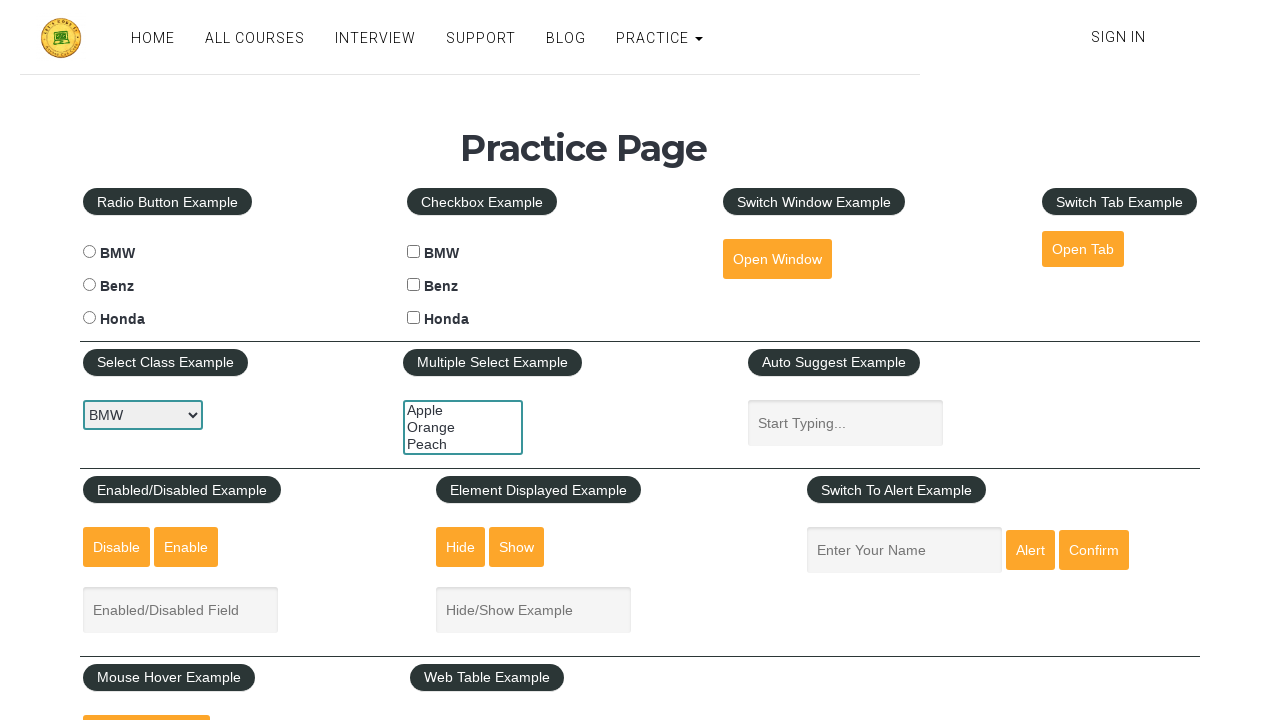

Confirmed text input field is visible
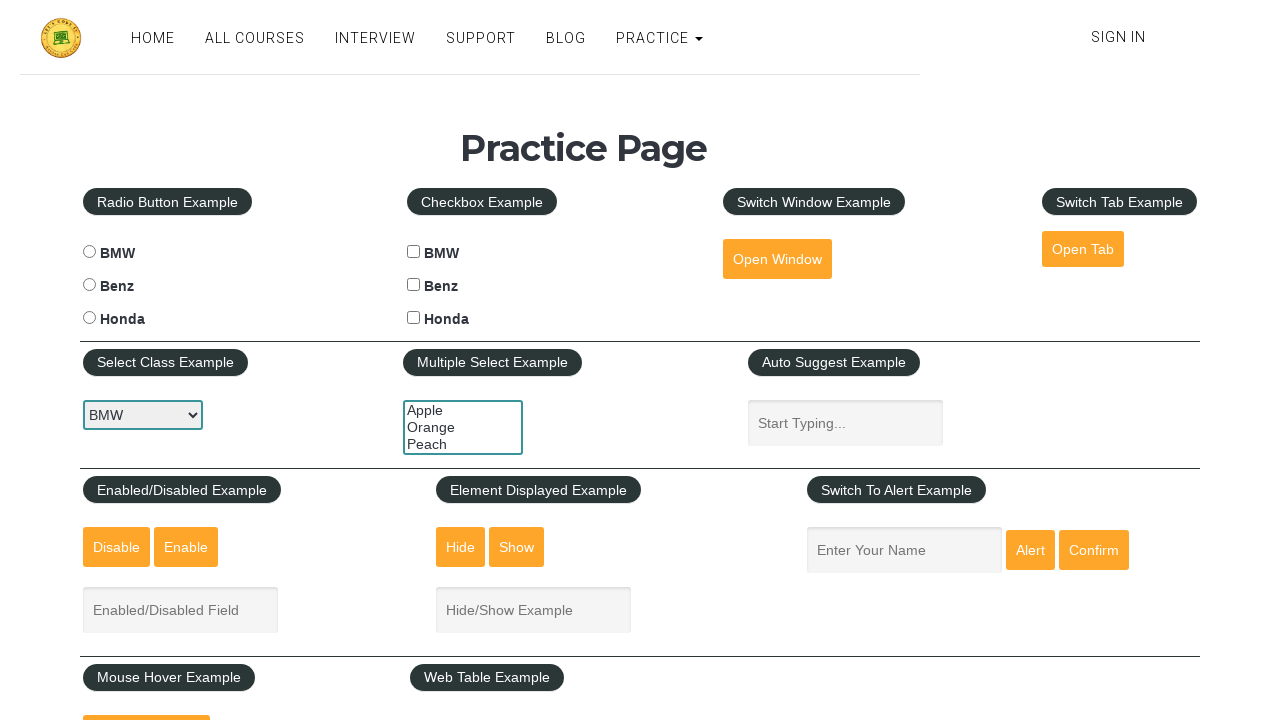

Entered 'test' text into the input field on #displayed-text
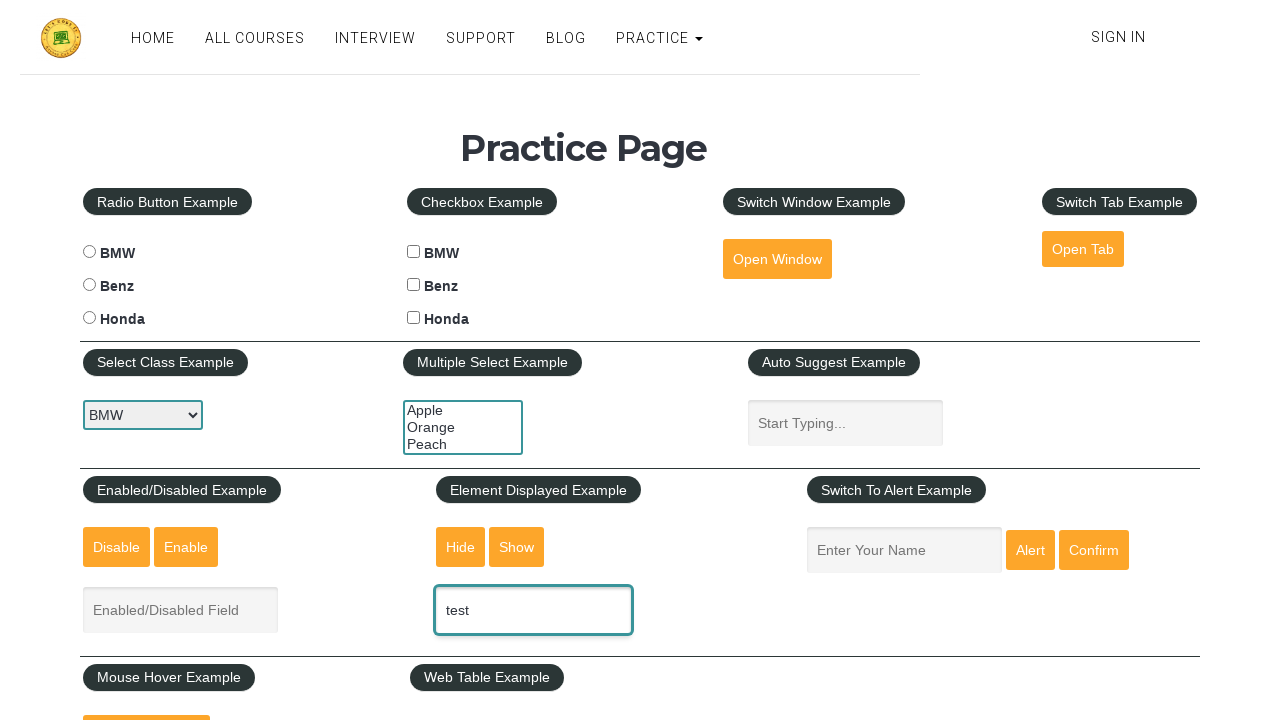

Clicked the hide button to hide the text field at (461, 547) on #hide-textbox
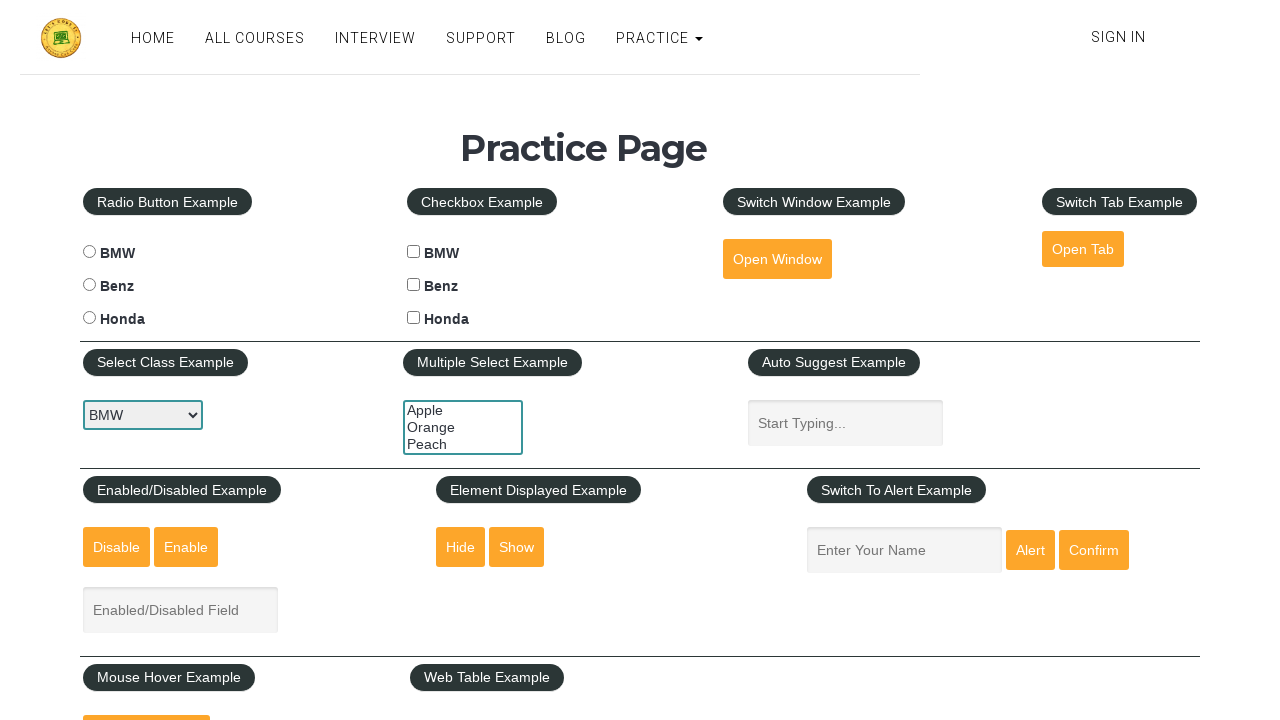

Waited 2 seconds for field to hide
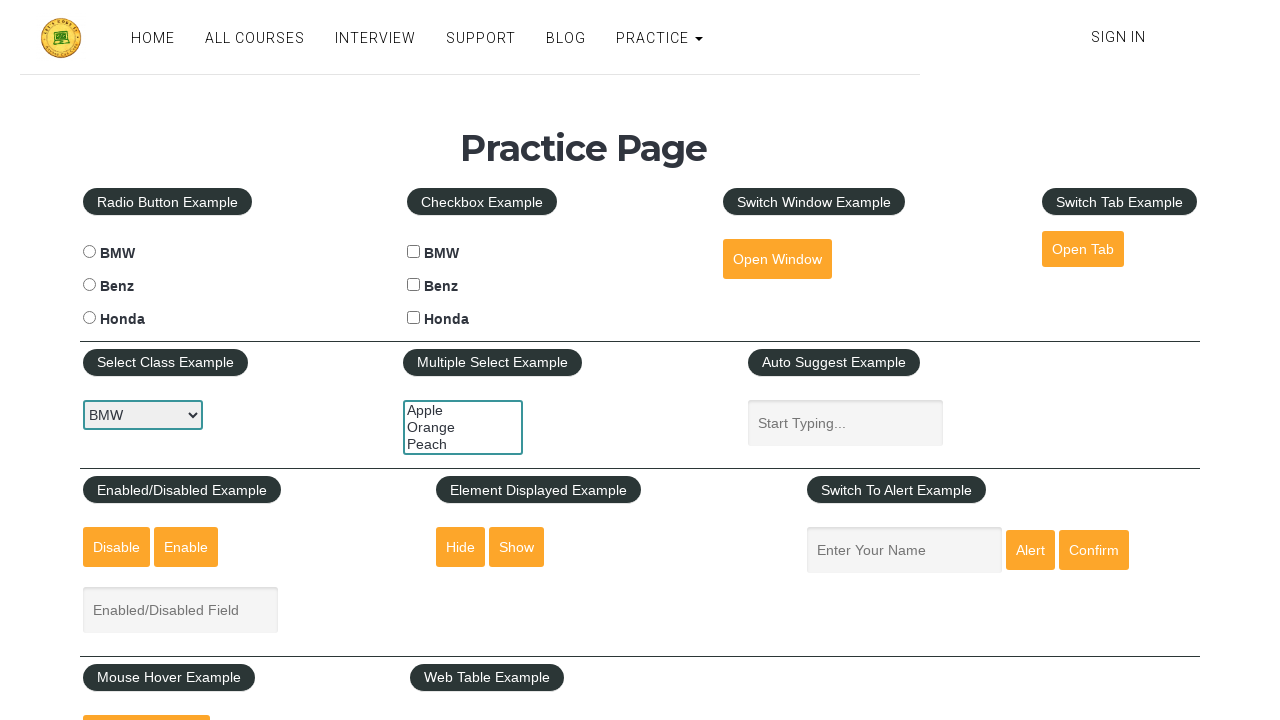

Verified that the text field is now hidden - test passed
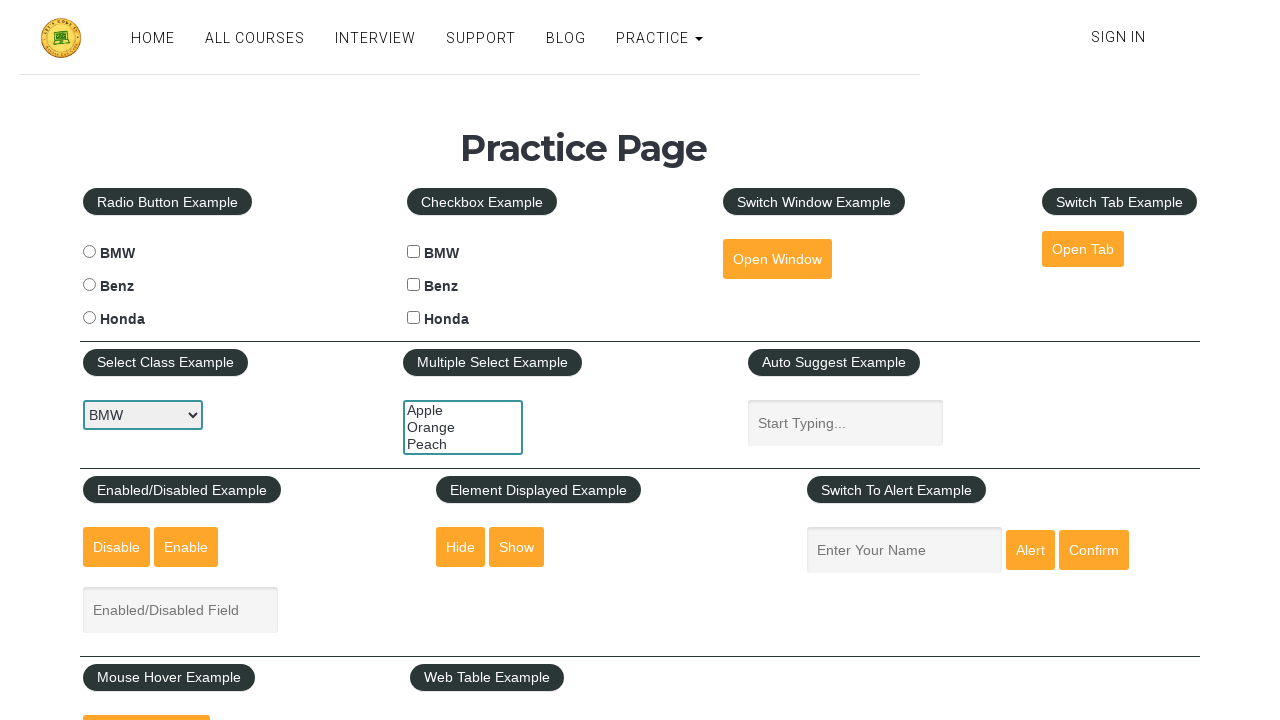

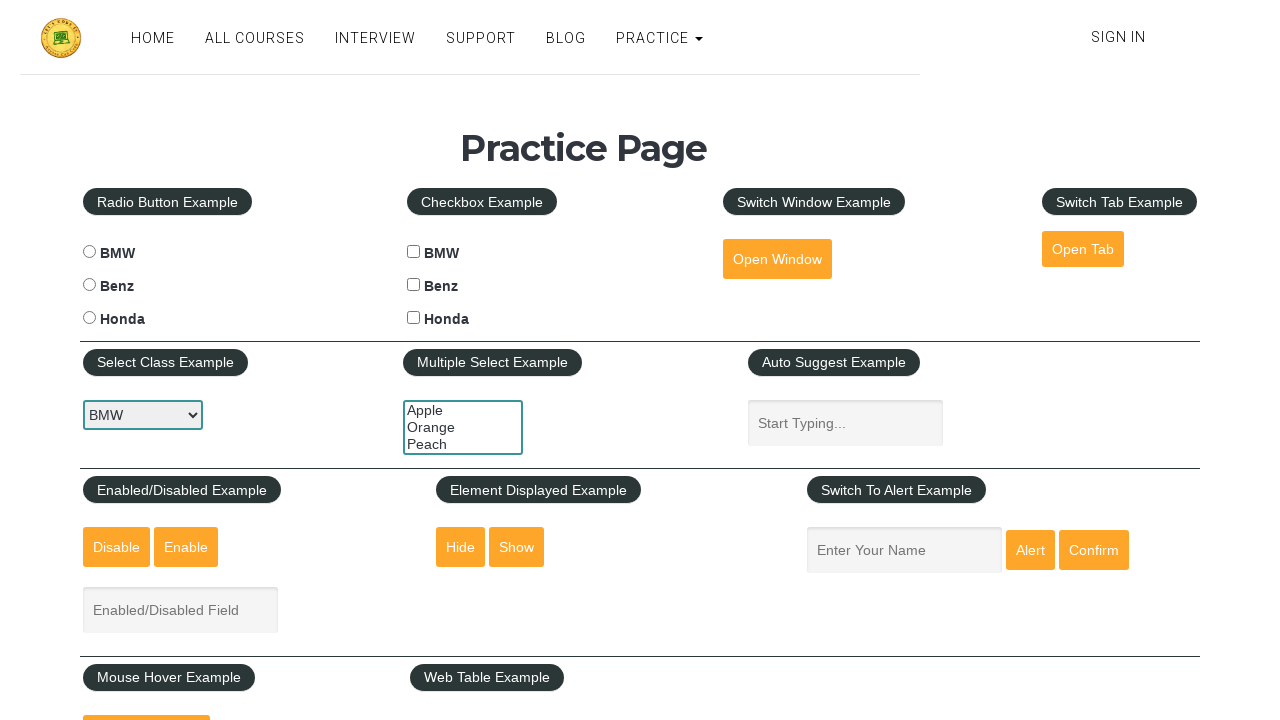